Tests drag and drop functionality on the jQuery UI droppable demo page by dragging an element and dropping it onto a target area within an iframe

Starting URL: https://jqueryui.com/droppable/

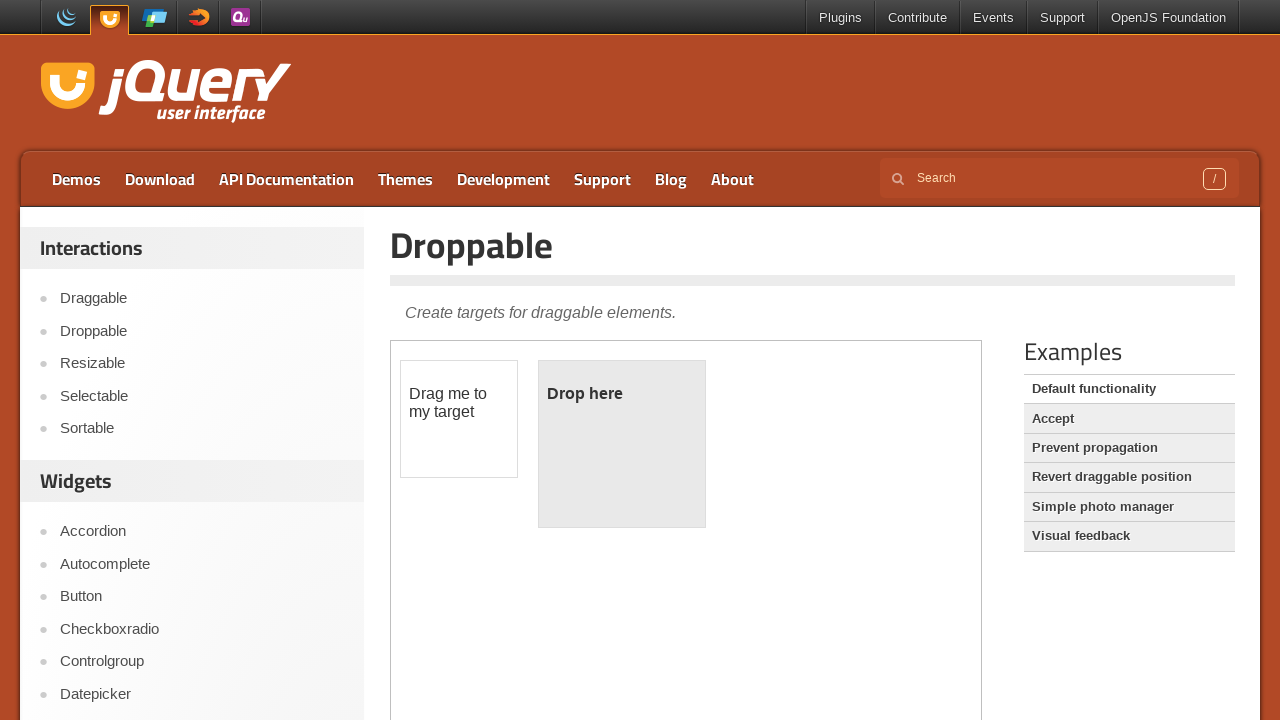

Located iframe containing drag and drop demo
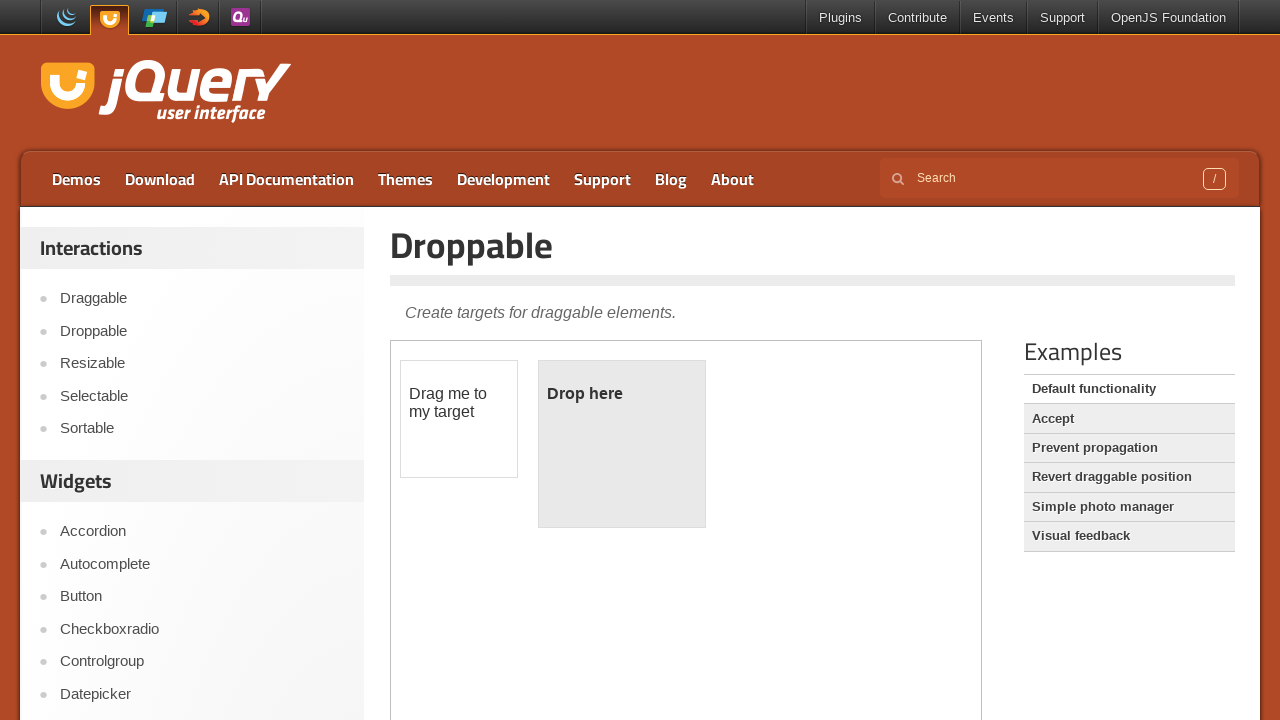

Located draggable element within iframe
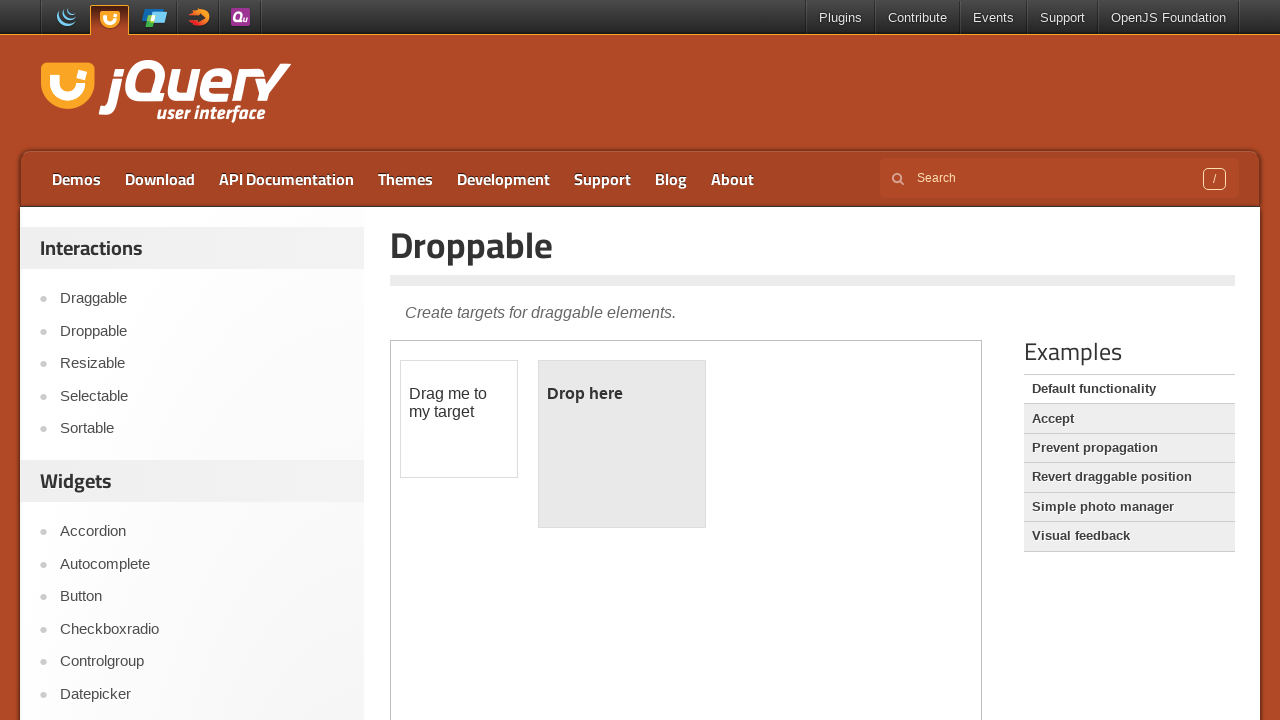

Located droppable target element within iframe
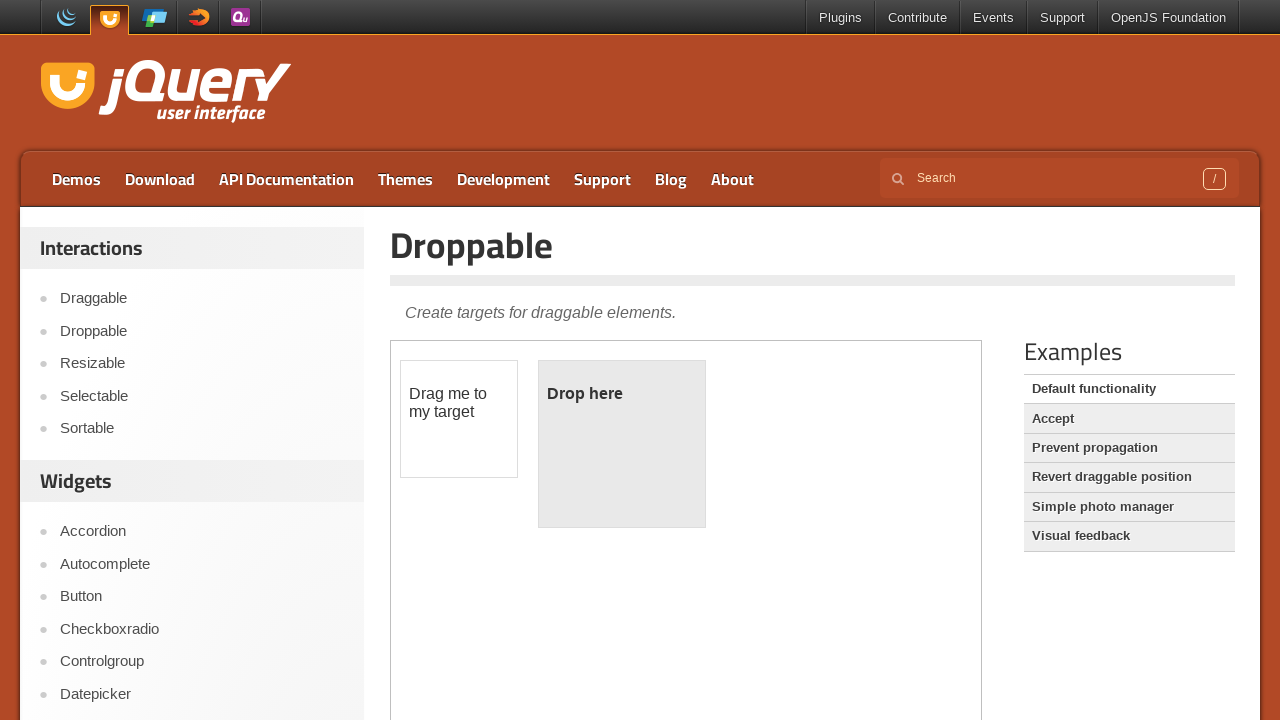

Dragged draggable element and dropped it onto droppable target at (622, 444)
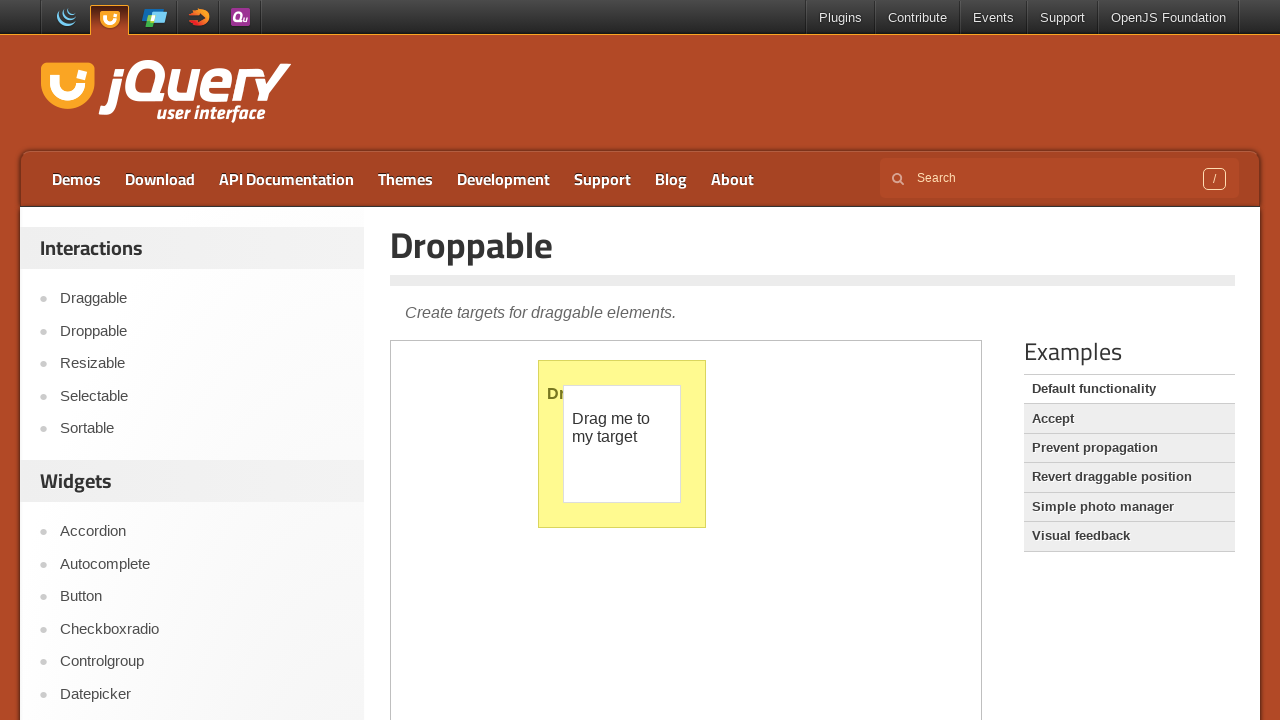

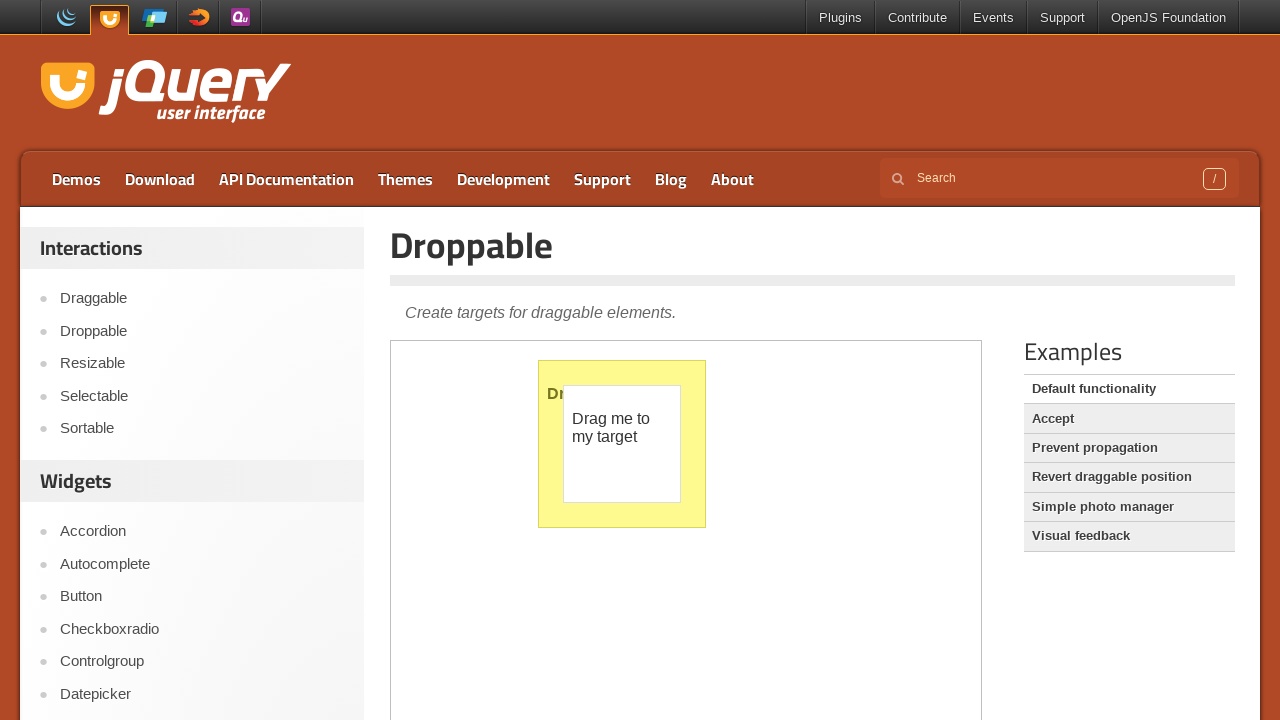